Hovers over the third image to trigger hover effect

Starting URL: http://the-internet.herokuapp.com/hovers

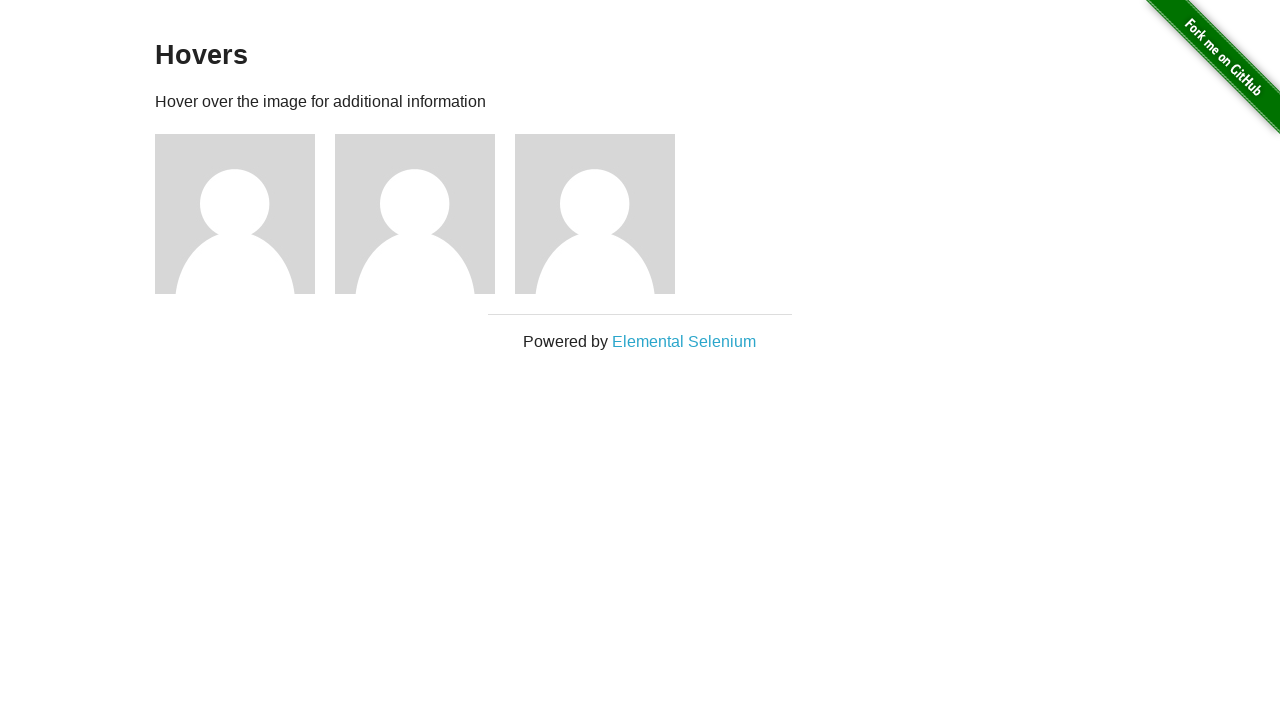

Hovered over the third image to trigger hover effect at (595, 214) on xpath=/html/body/div[2]/div/div/div[3]/img
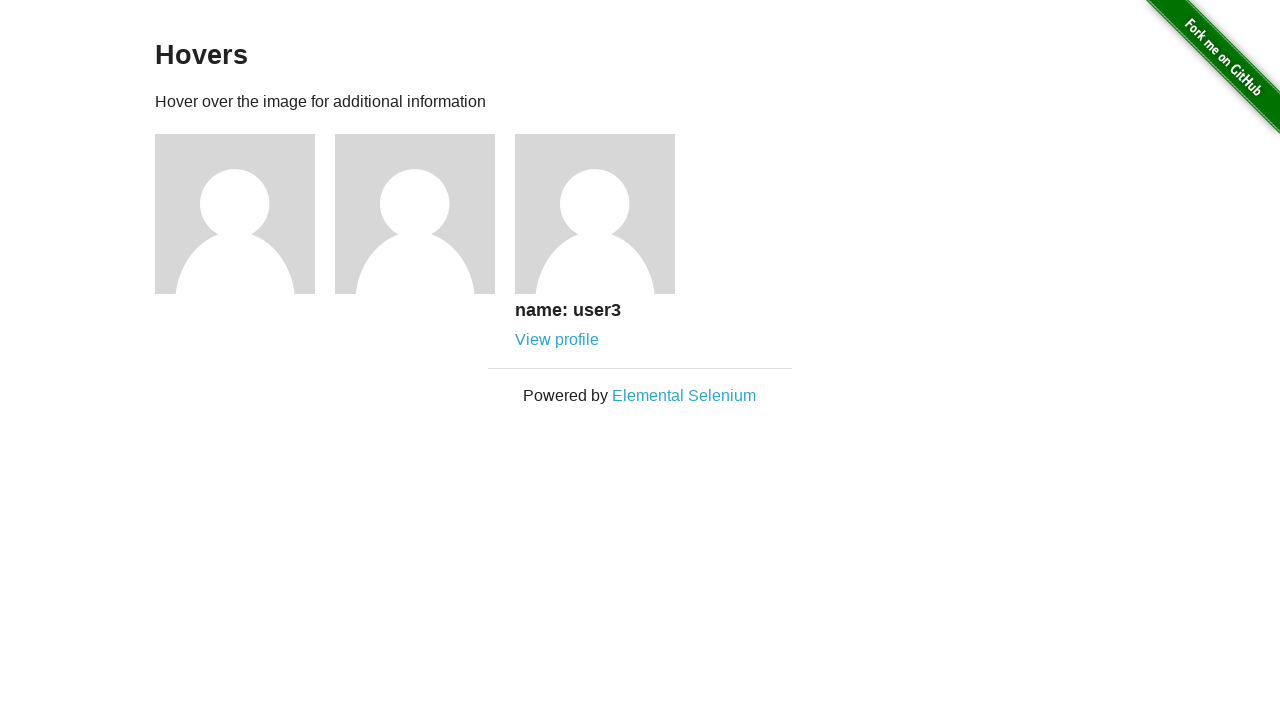

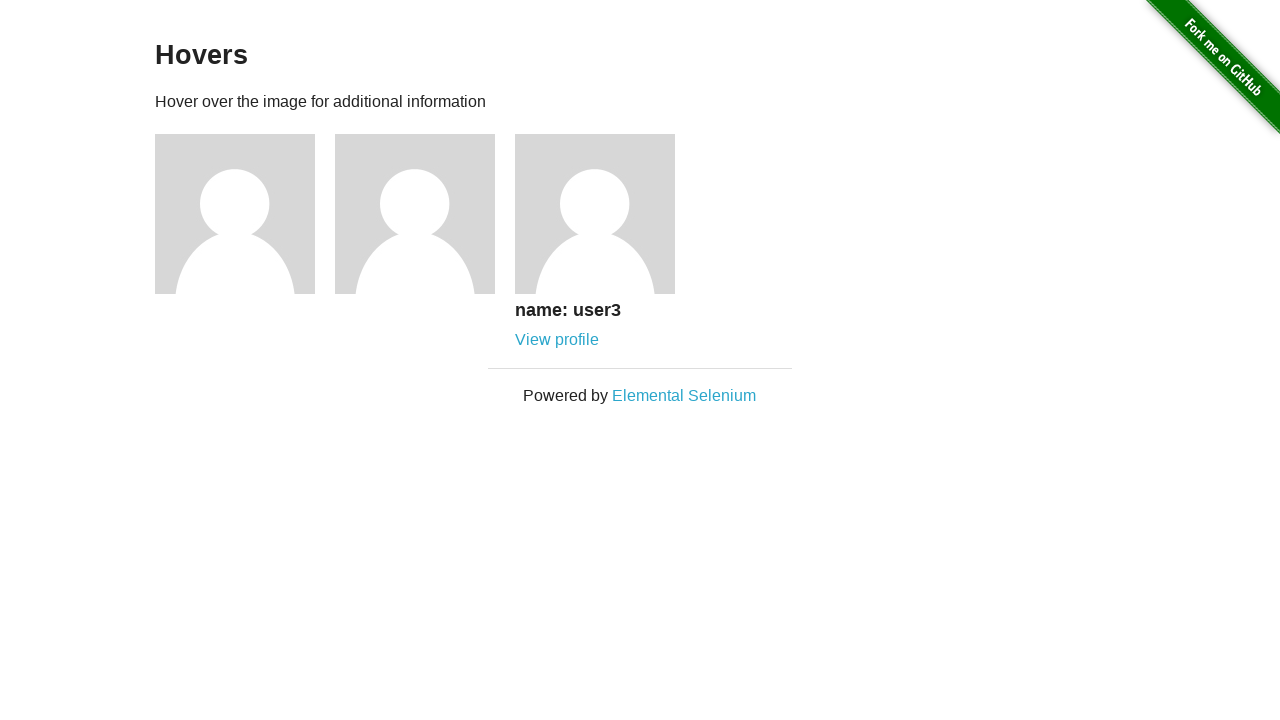